Tests select dropdown by selecting options using different methods and counting options

Starting URL: https://www.tutorialspoint.com/selenium/practice/select-menu.php

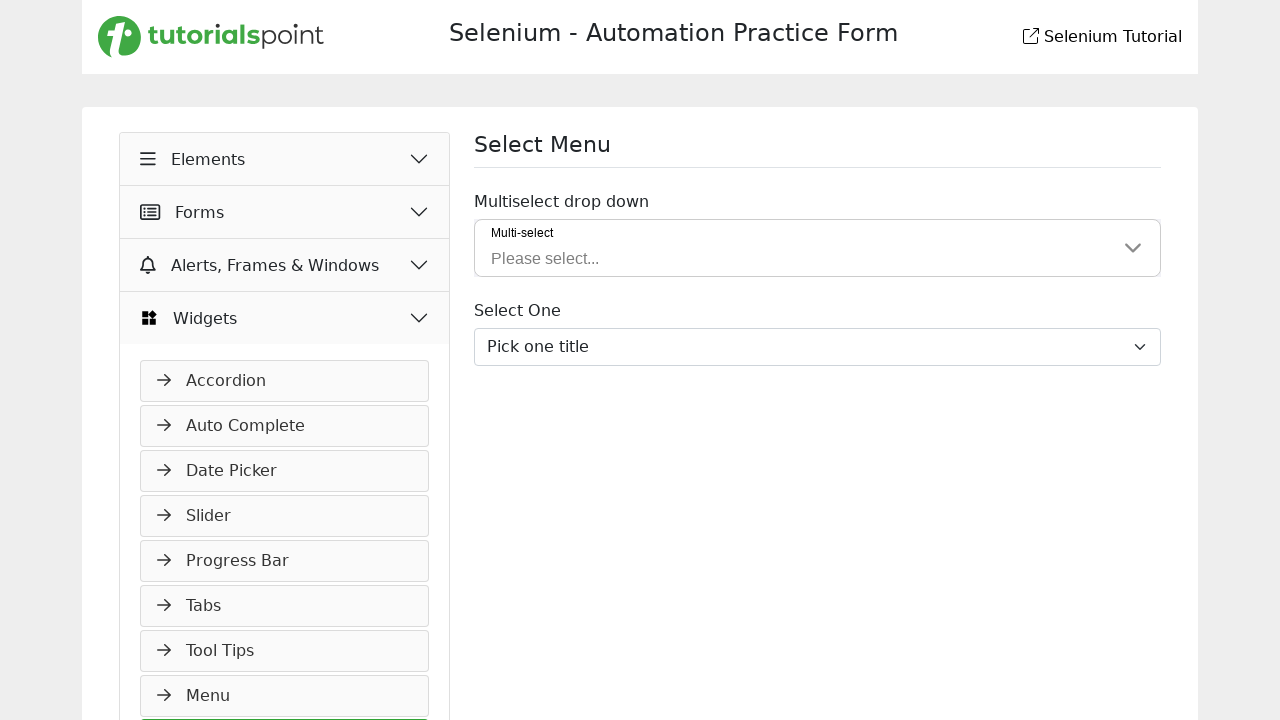

Waited for select dropdown element to load
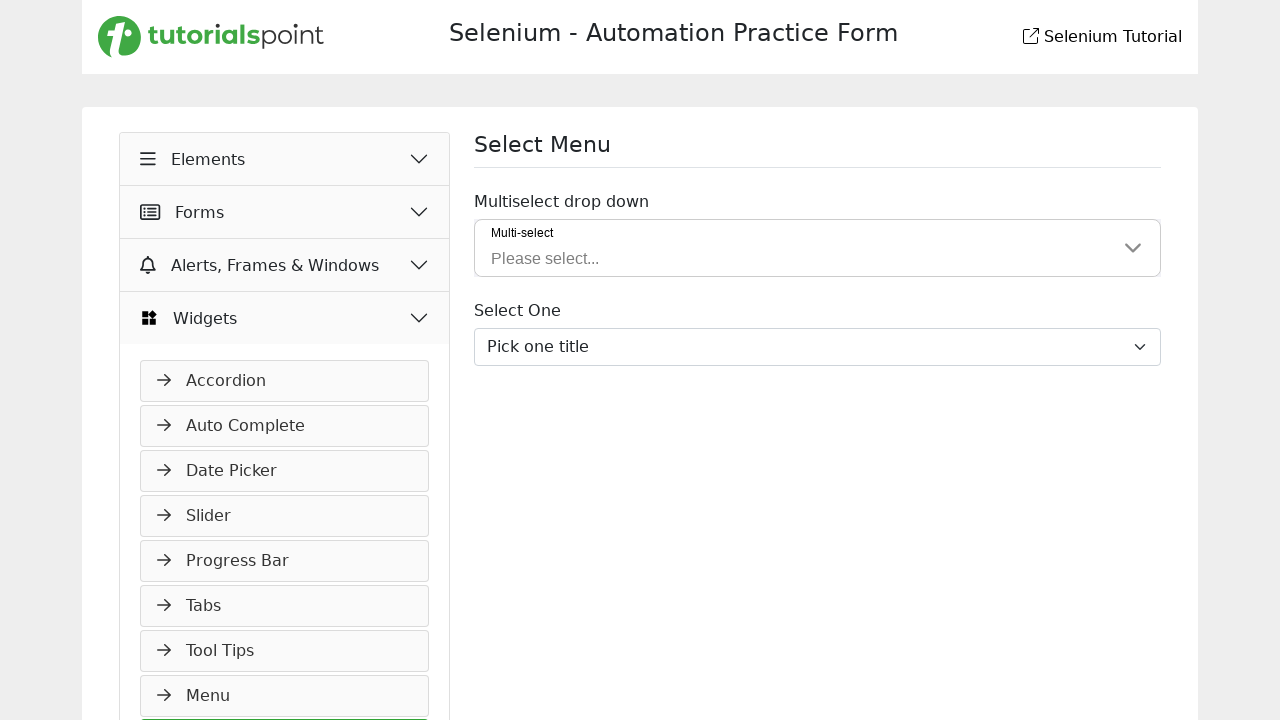

Located all options in the select dropdown
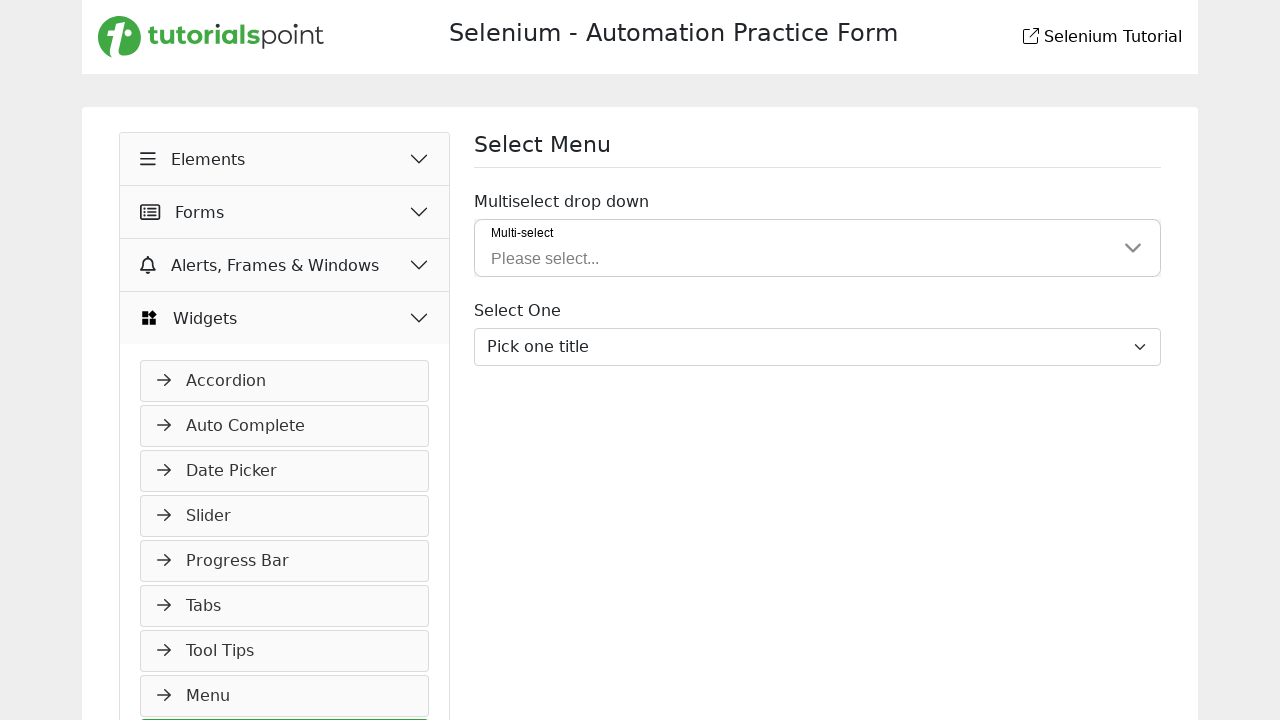

Counted 7 options in the select dropdown
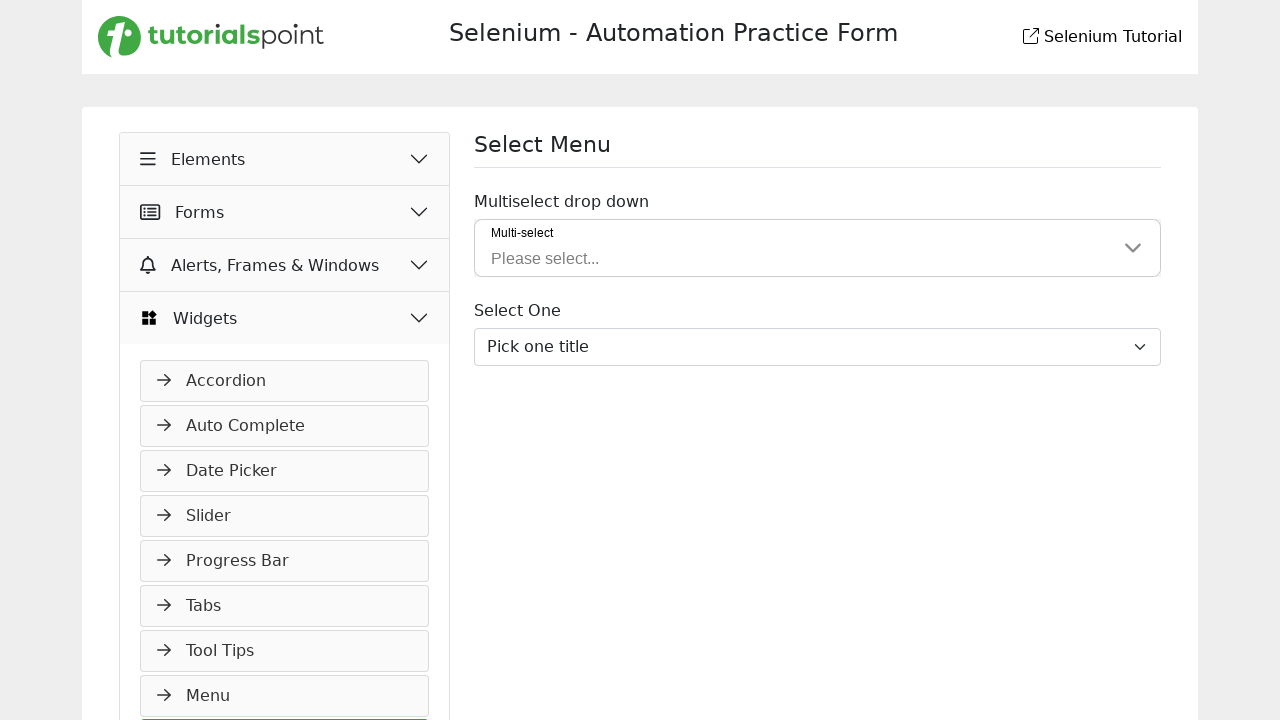

Selected option 'Proof.' by label text on #inputGroupSelect03
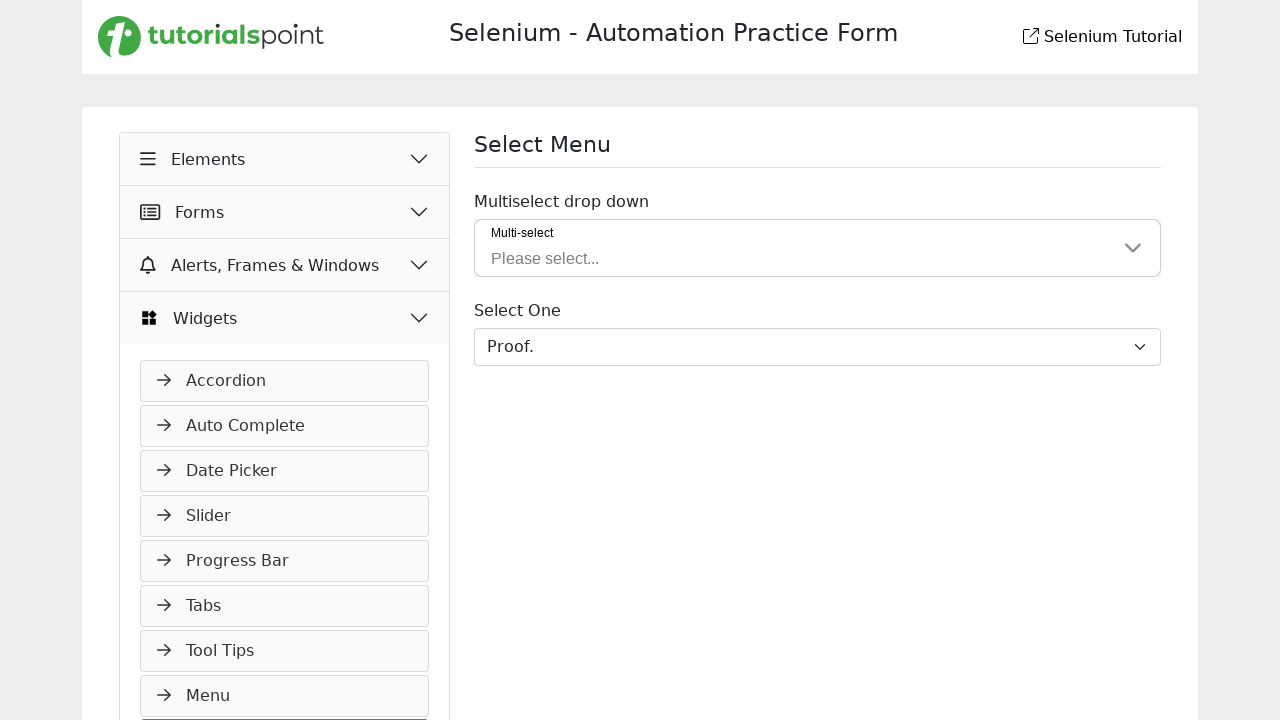

Selected option at index 3 on #inputGroupSelect03
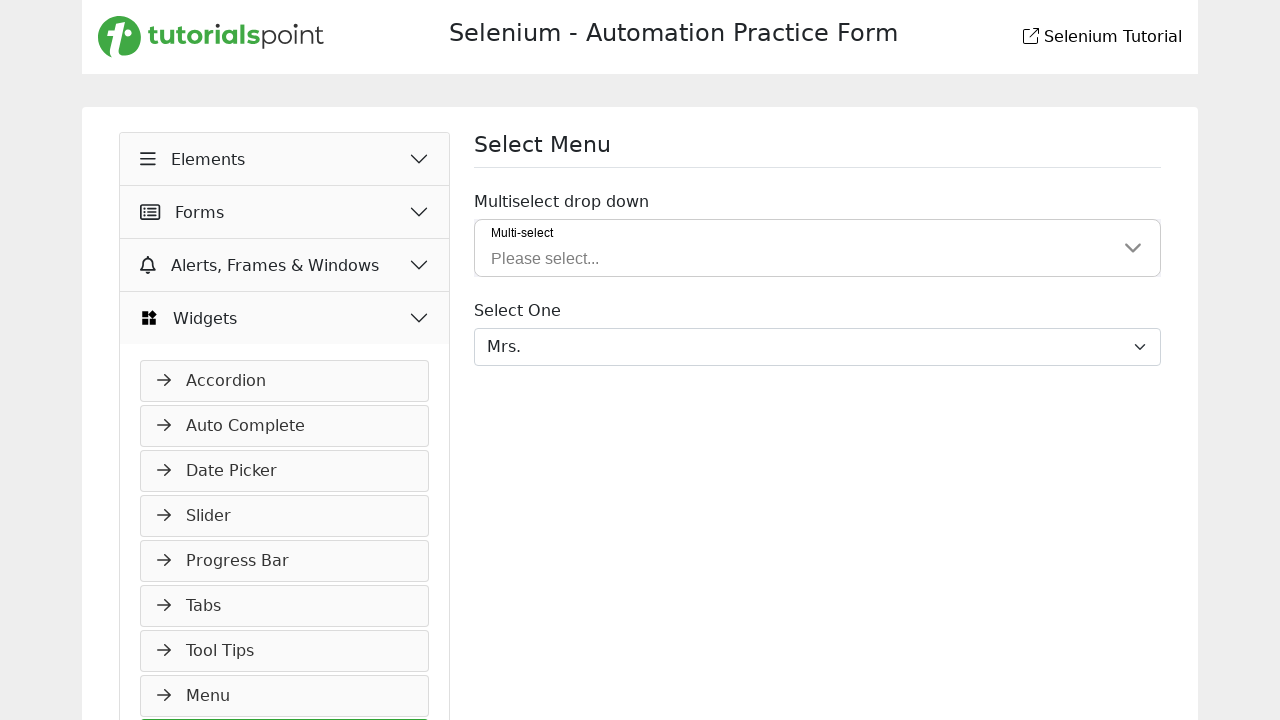

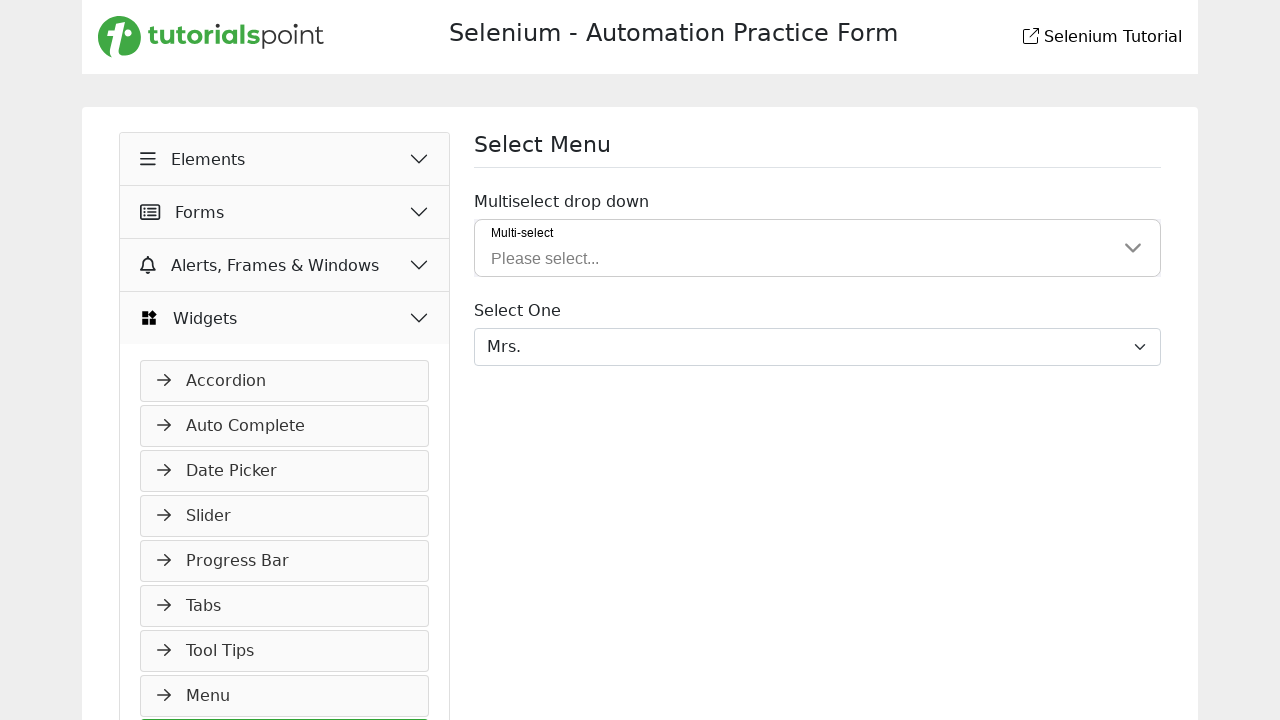